Tests un-marking todo items as complete by unchecking their checkboxes.

Starting URL: https://demo.playwright.dev/todomvc

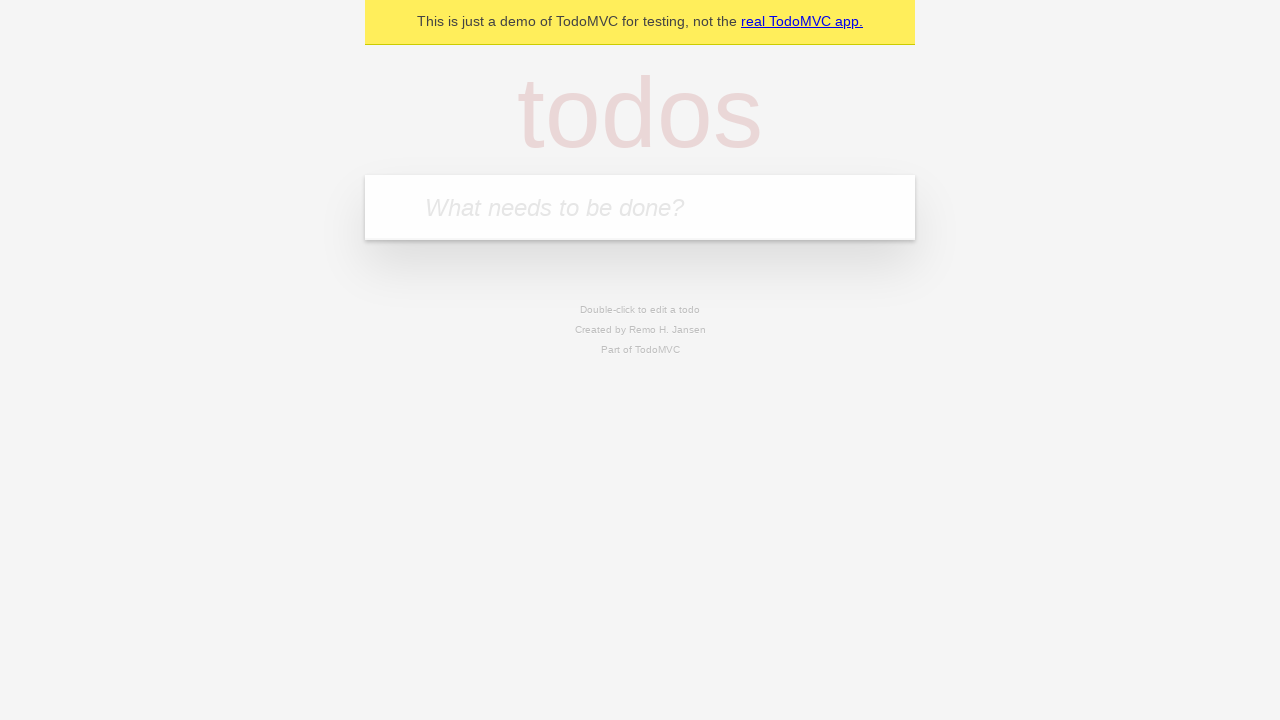

Filled todo input with 'buy some cheese' on internal:attr=[placeholder="What needs to be done?"i]
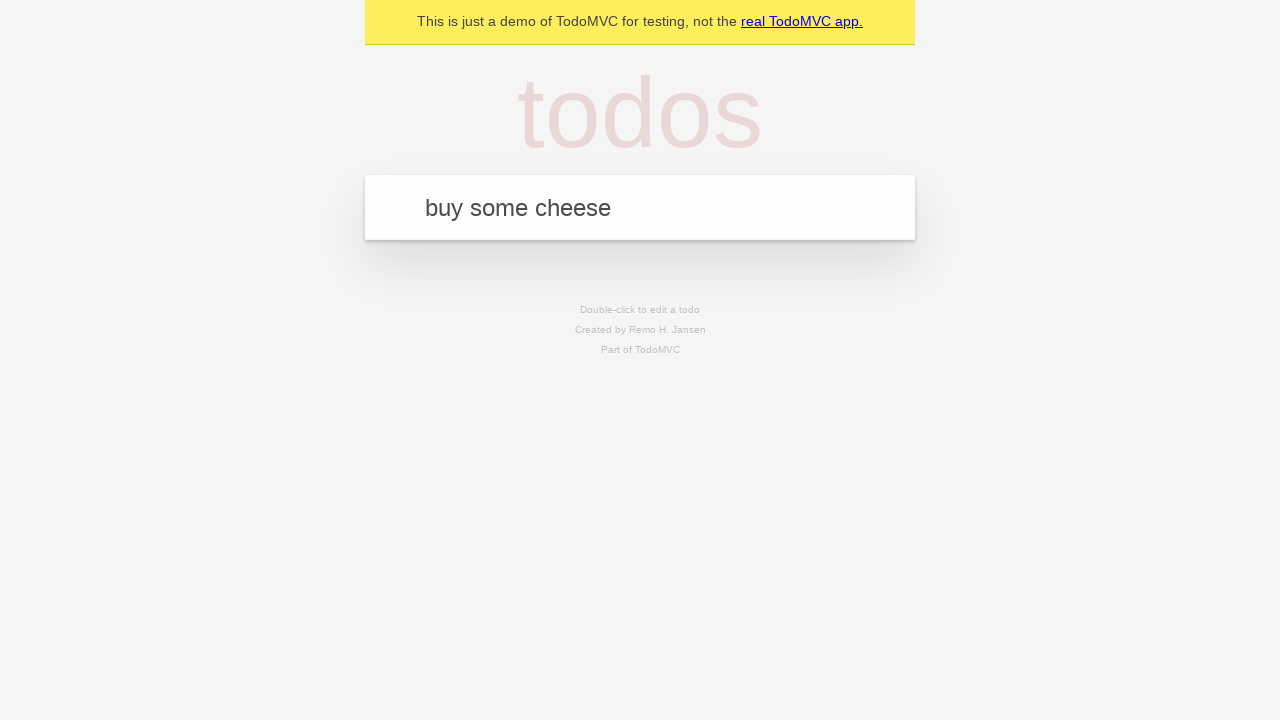

Pressed Enter to add first todo item on internal:attr=[placeholder="What needs to be done?"i]
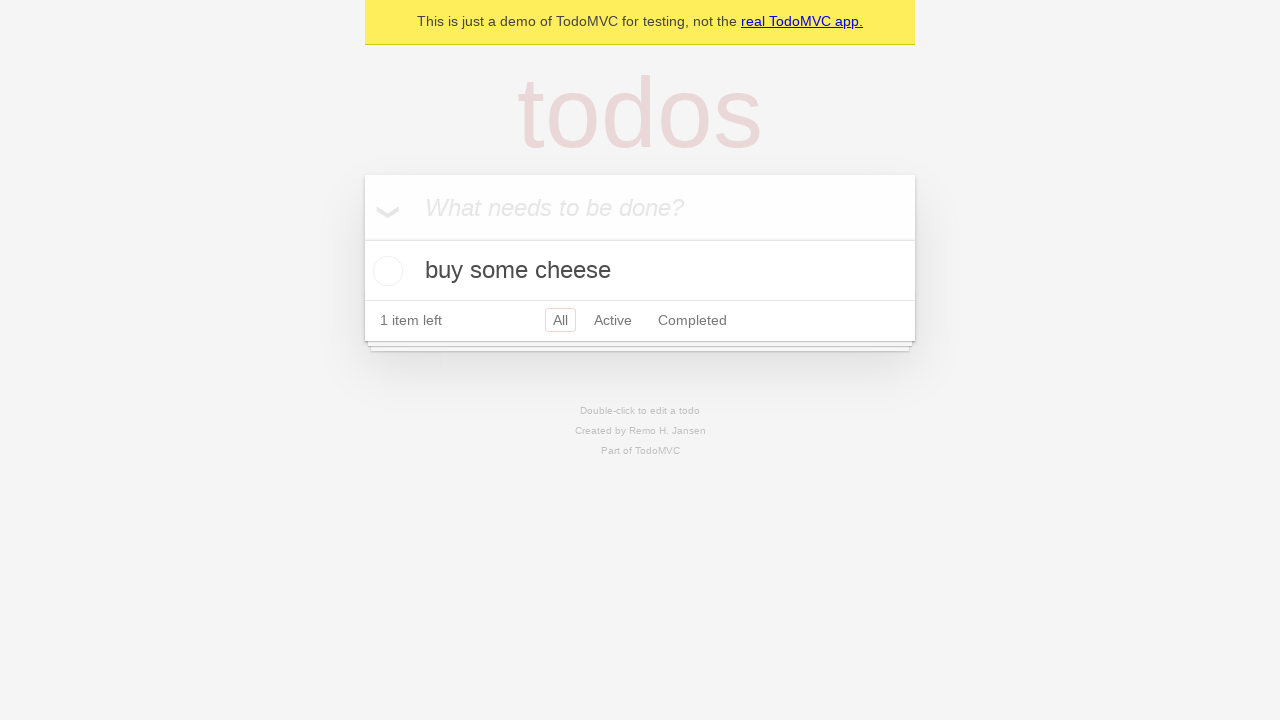

Filled todo input with 'feed the cat' on internal:attr=[placeholder="What needs to be done?"i]
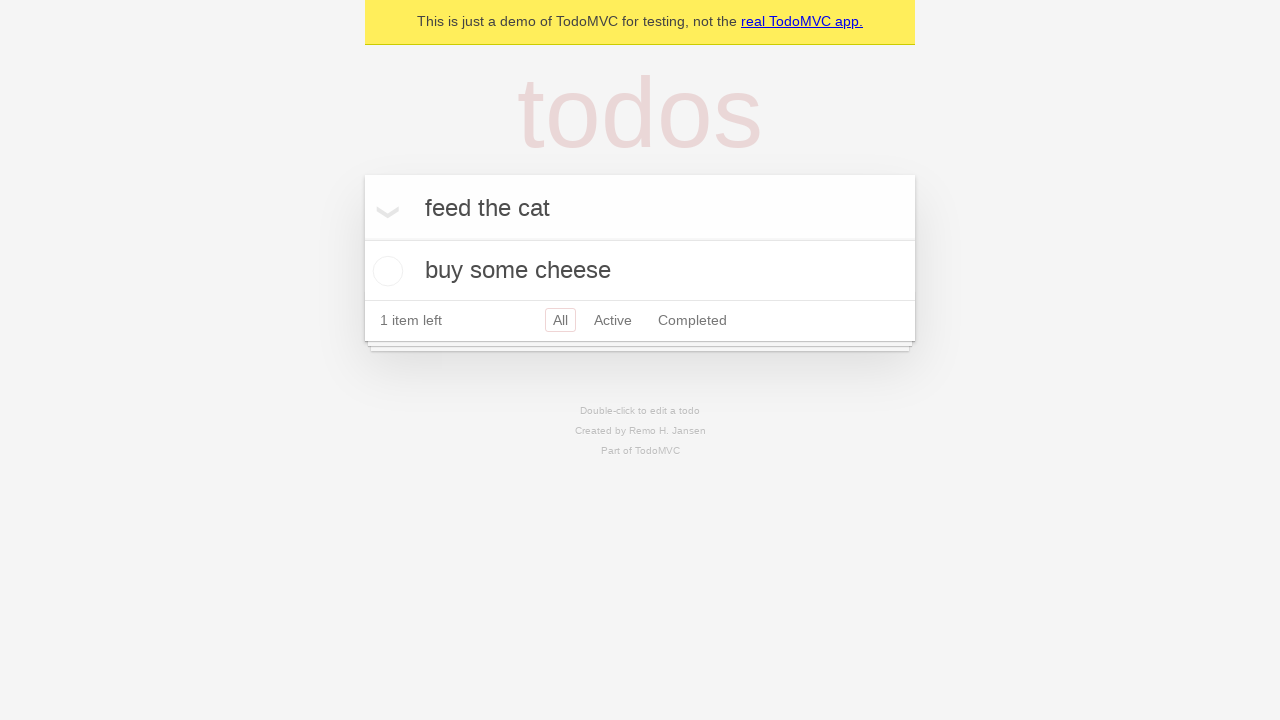

Pressed Enter to add second todo item on internal:attr=[placeholder="What needs to be done?"i]
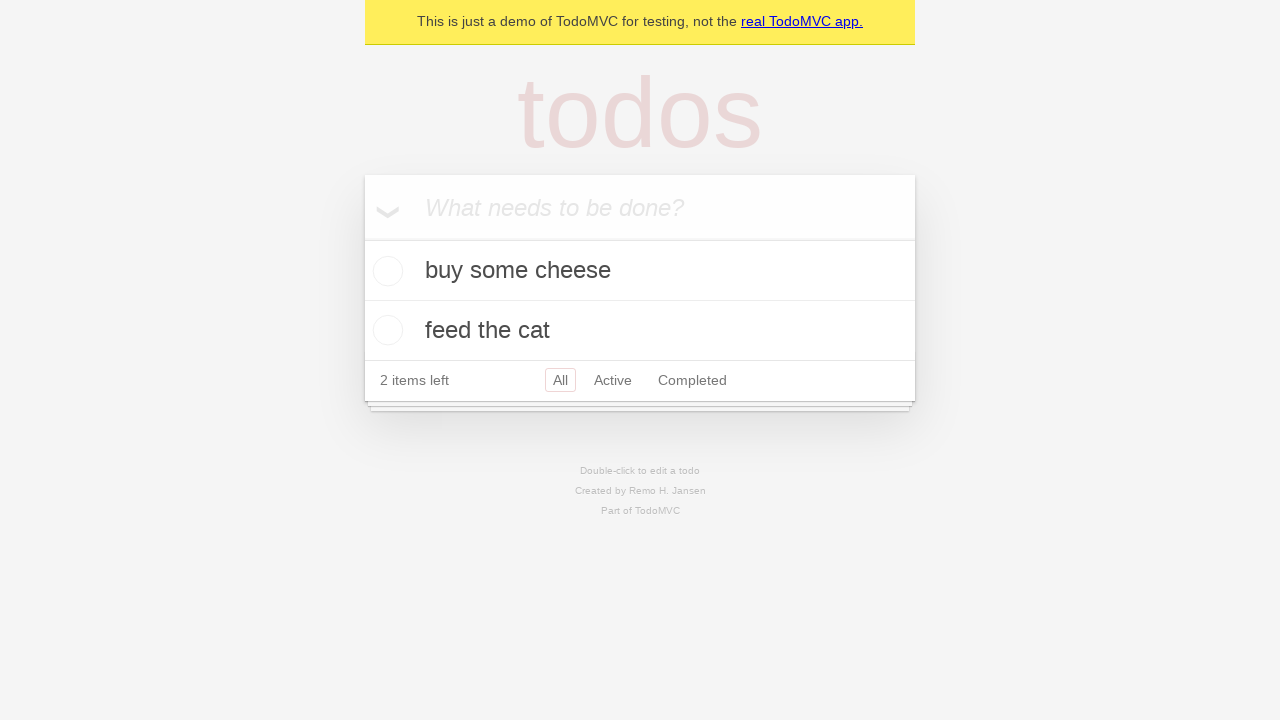

Checked the first todo item as complete at (385, 271) on internal:testid=[data-testid="todo-item"s] >> nth=0 >> internal:role=checkbox
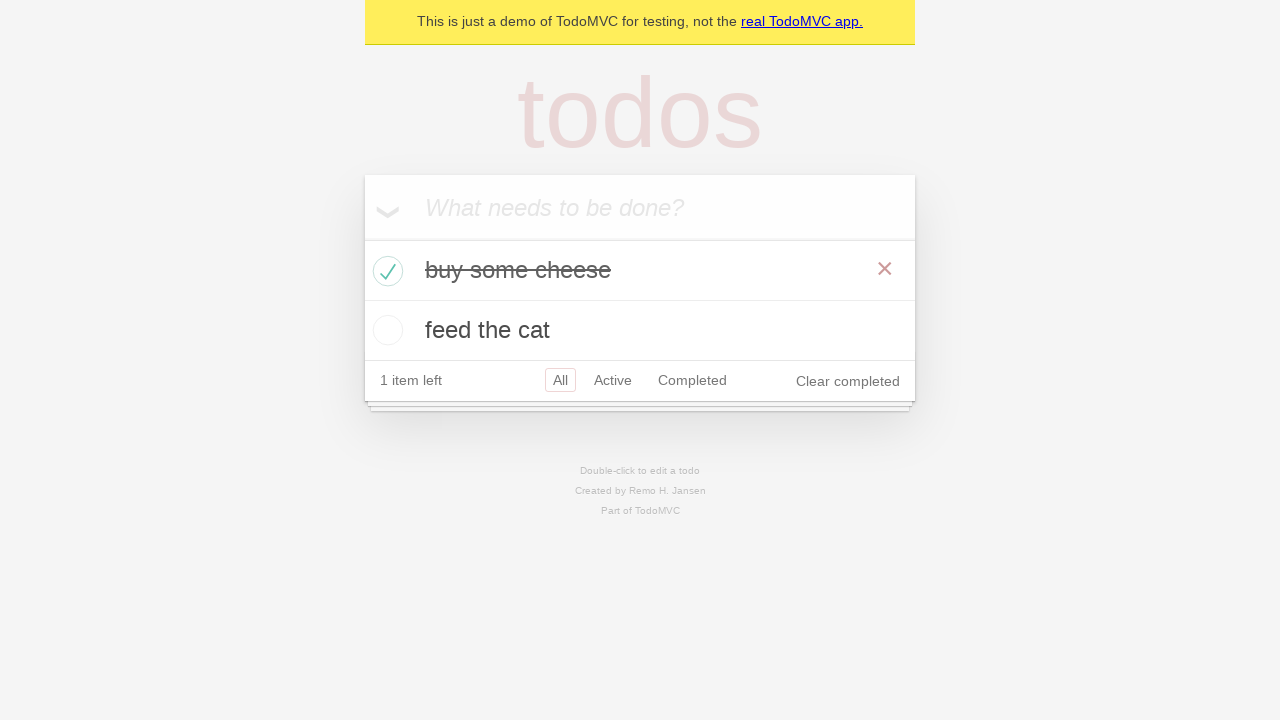

Unchecked the first todo item to mark it as incomplete at (385, 271) on internal:testid=[data-testid="todo-item"s] >> nth=0 >> internal:role=checkbox
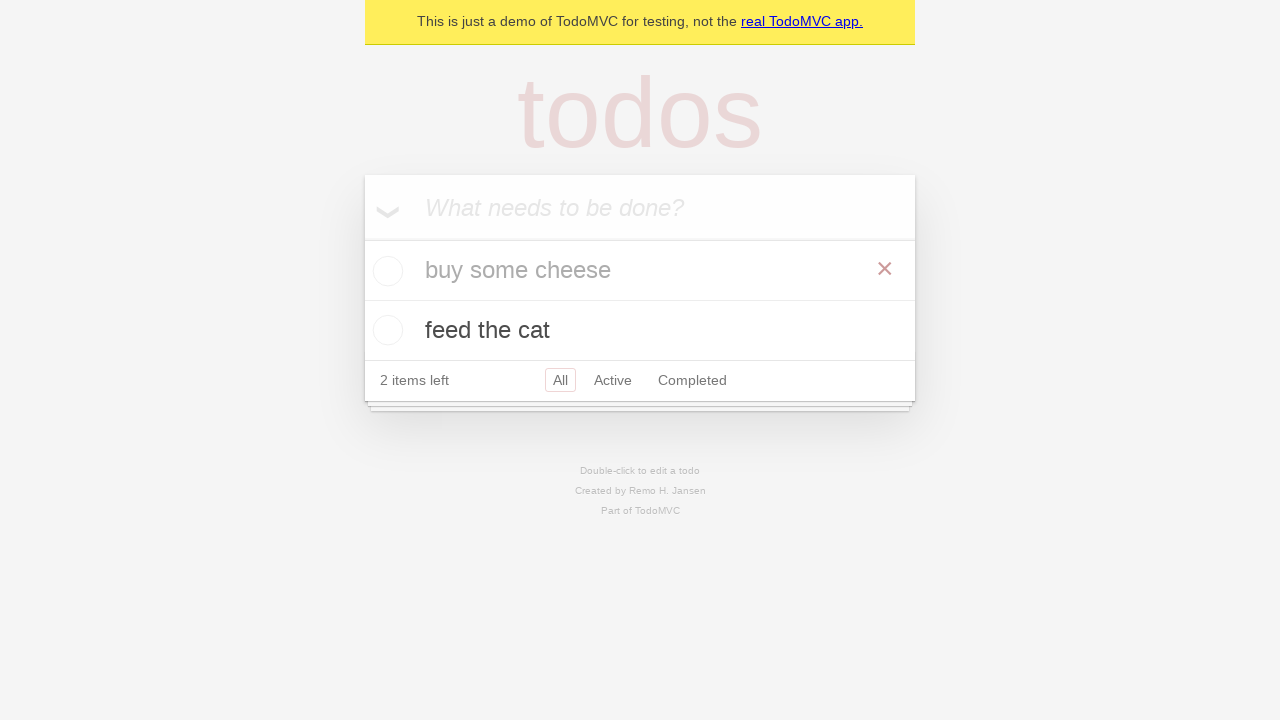

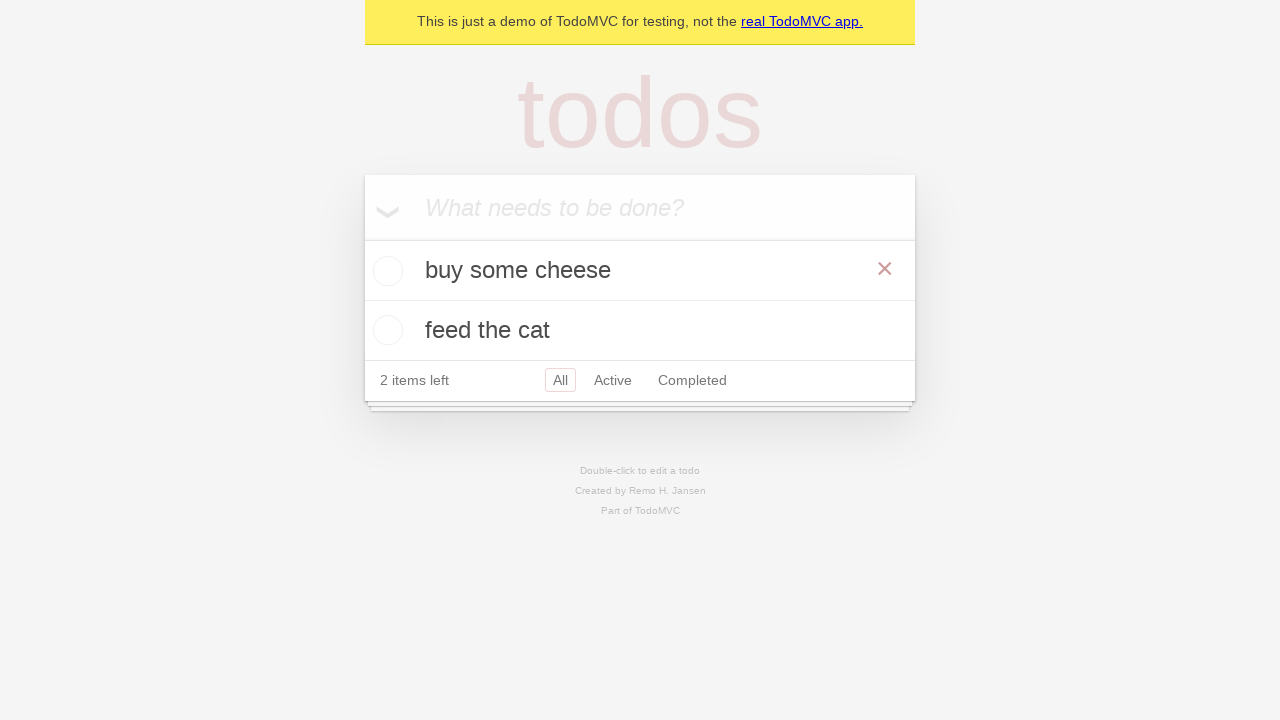